Clicks on Basketball category from home page

Starting URL: https://bearstore-testsite.smartbear.com/

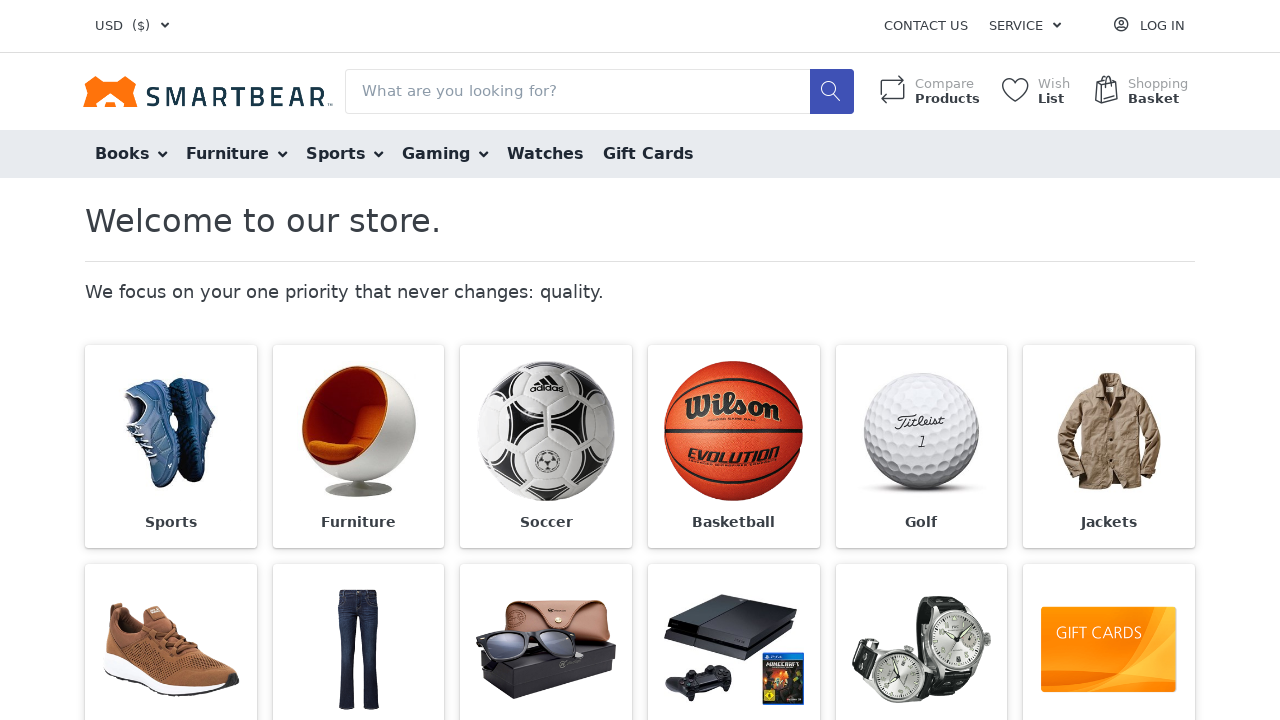

Clicked Basketball category from home page at (734, 522) on (//span[text()='Basketball'])[2]
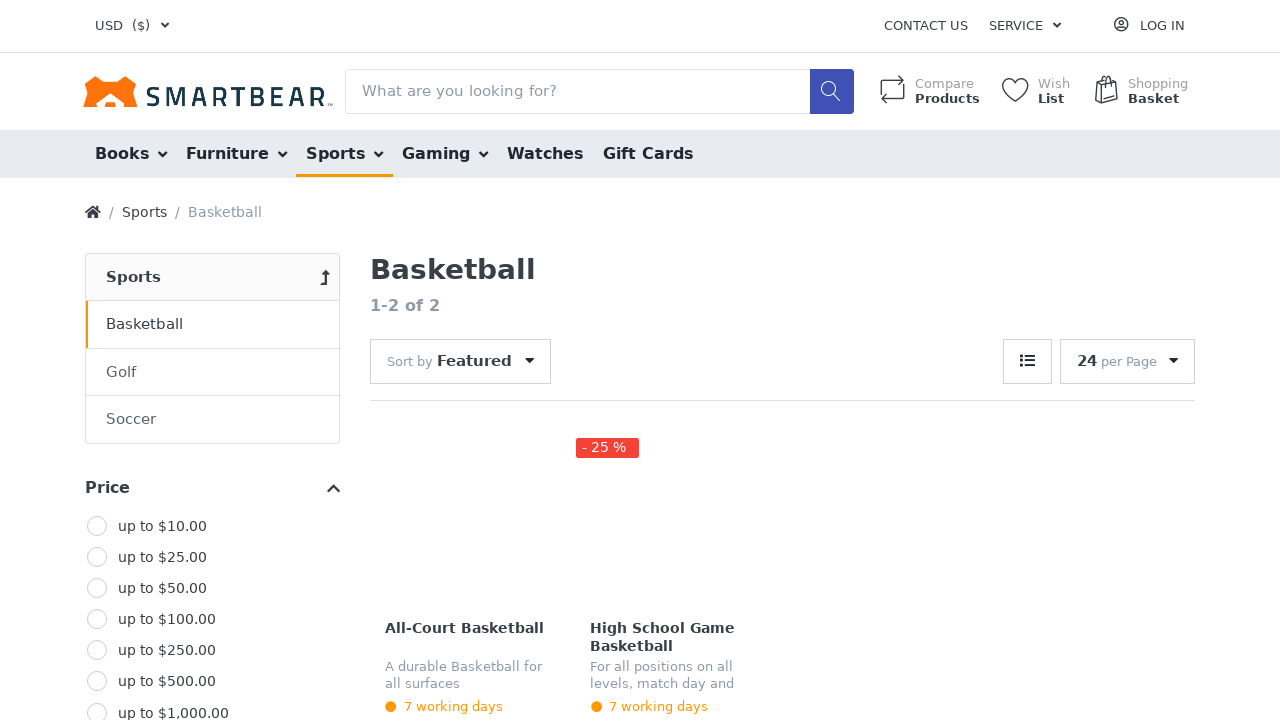

Basketball category page loaded
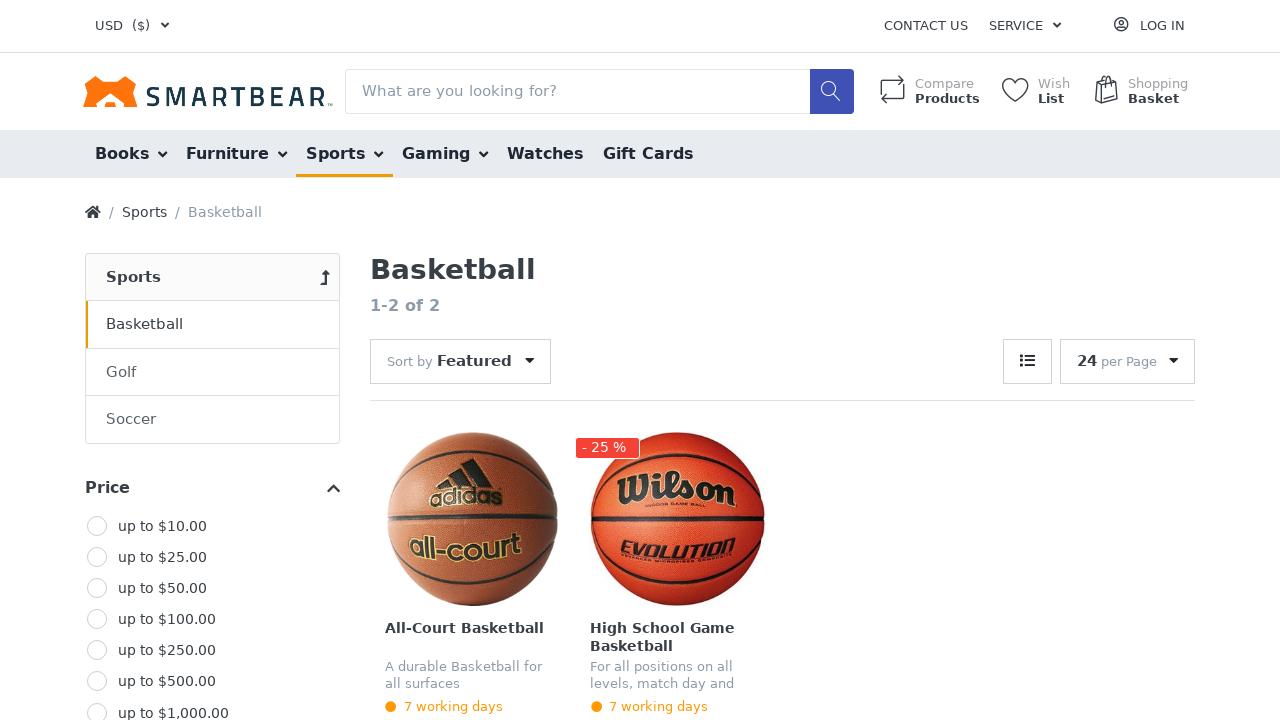

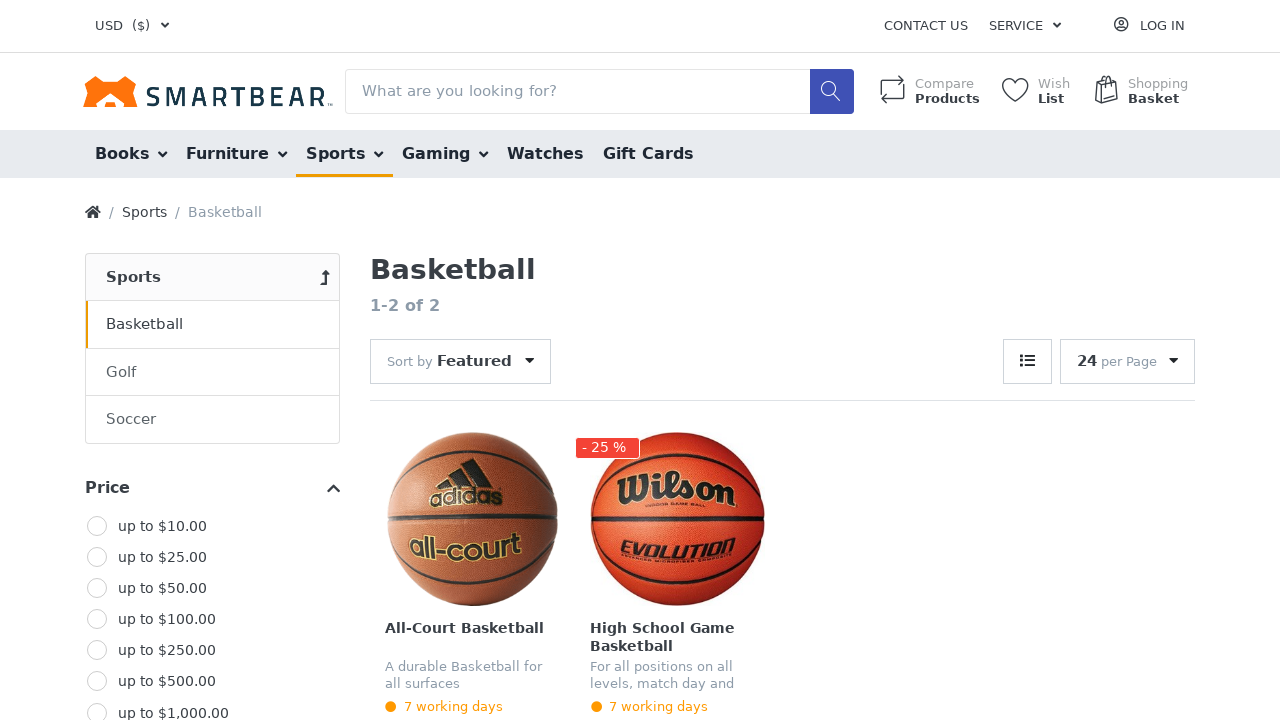